Opens the Checkboxes page by clicking on the Checkboxes link and verifies the page heading matches "Checkboxes"

Starting URL: https://the-internet.herokuapp.com

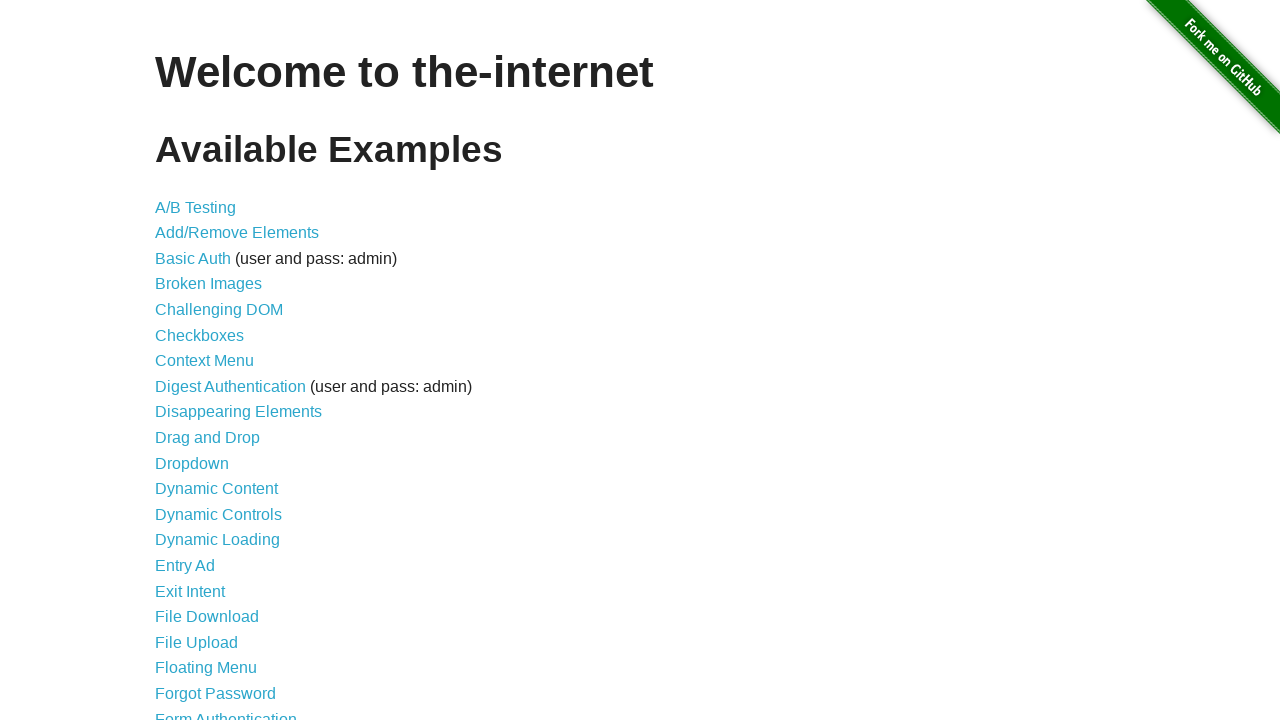

Clicked on the Checkboxes link at (200, 335) on text=Checkboxes
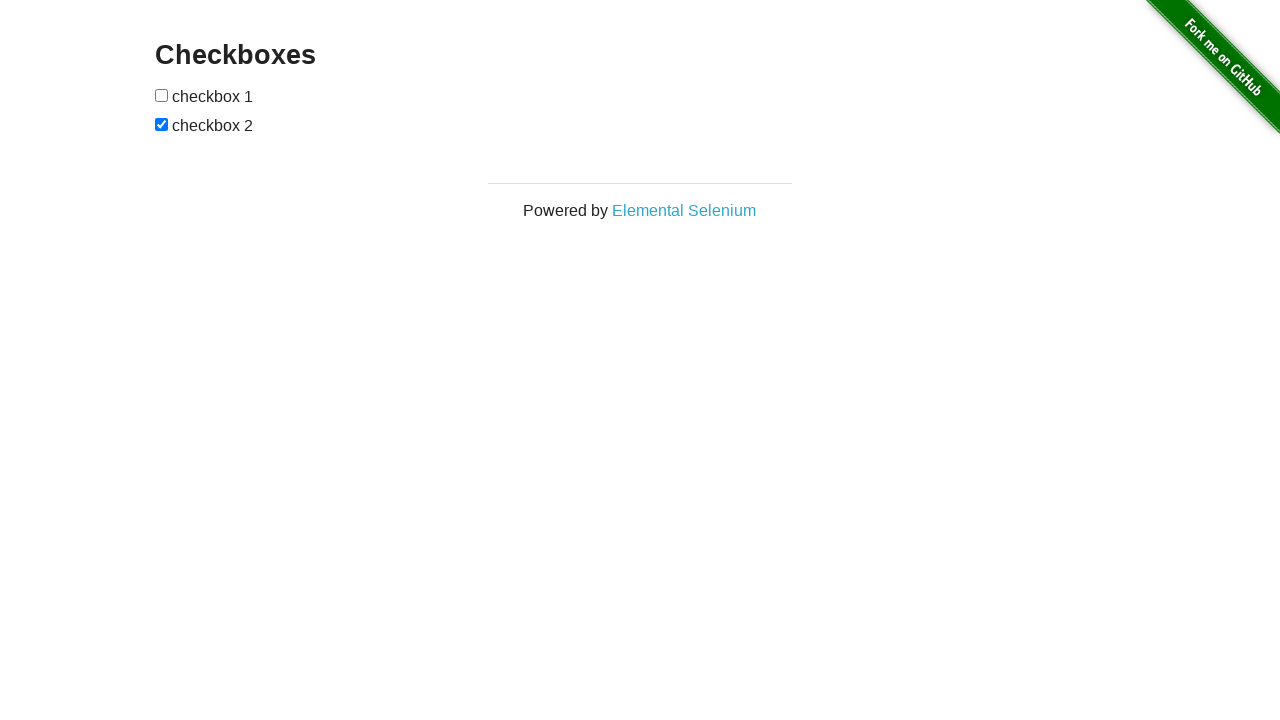

Waited for h3 heading to load
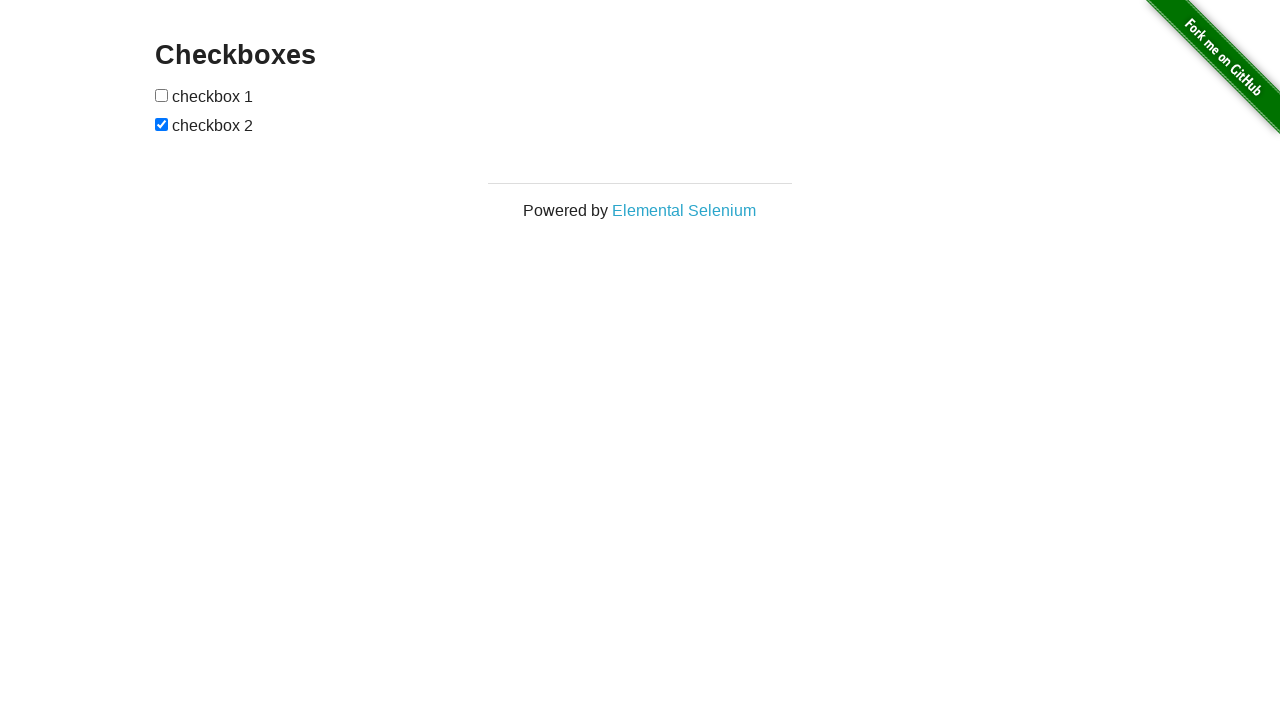

Verified page heading contains 'Checkboxes'
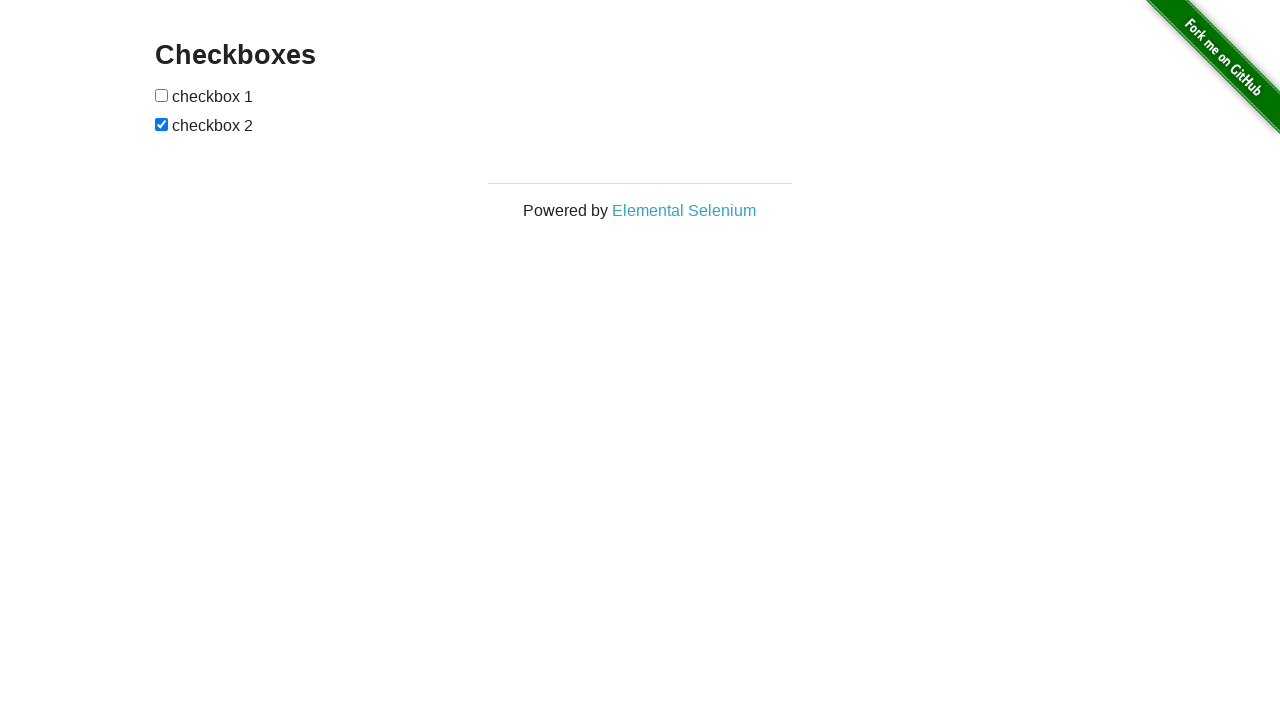

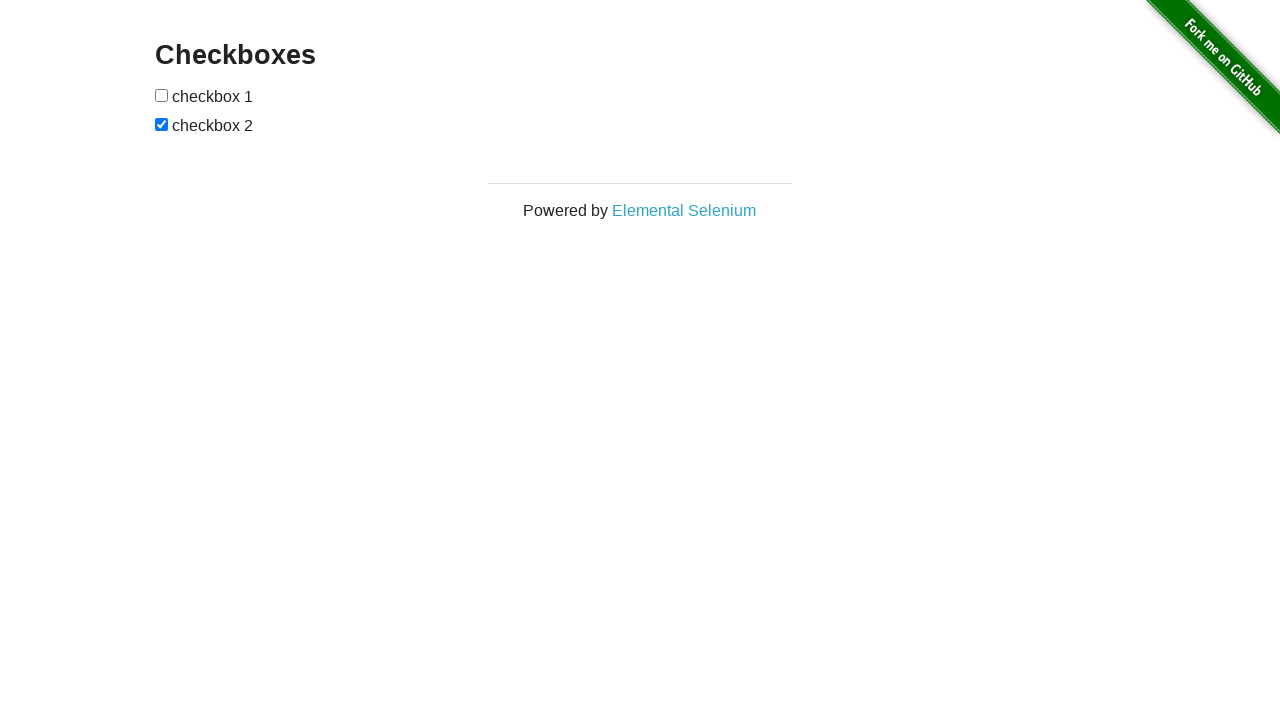